Tests checkbox interaction by clicking checkboxes on two different demo sites - first clicks a single checkbox on the-internet.herokuapp.com, then navigates to formy-project.herokuapp.com to click multiple checkboxes twice (checking and unchecking them).

Starting URL: https://the-internet.herokuapp.com/checkboxes

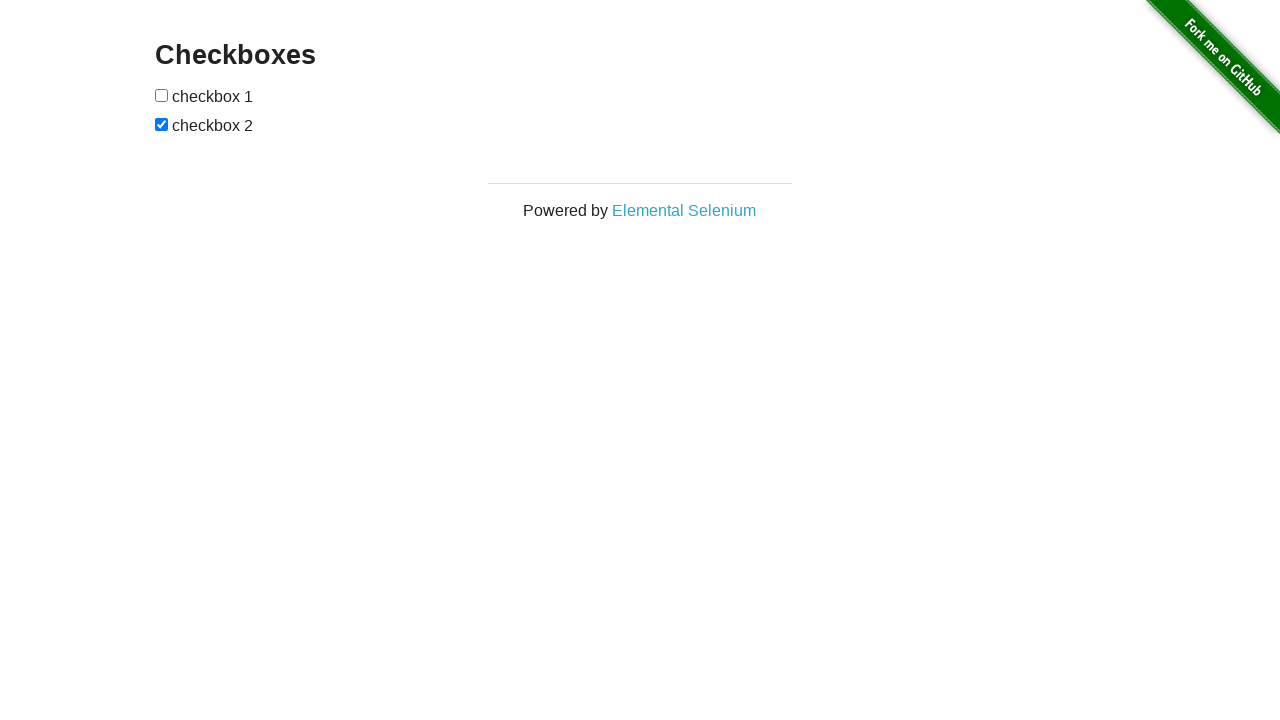

Clicked first checkbox on the-internet.herokuapp.com at (162, 95) on input[type='checkbox']
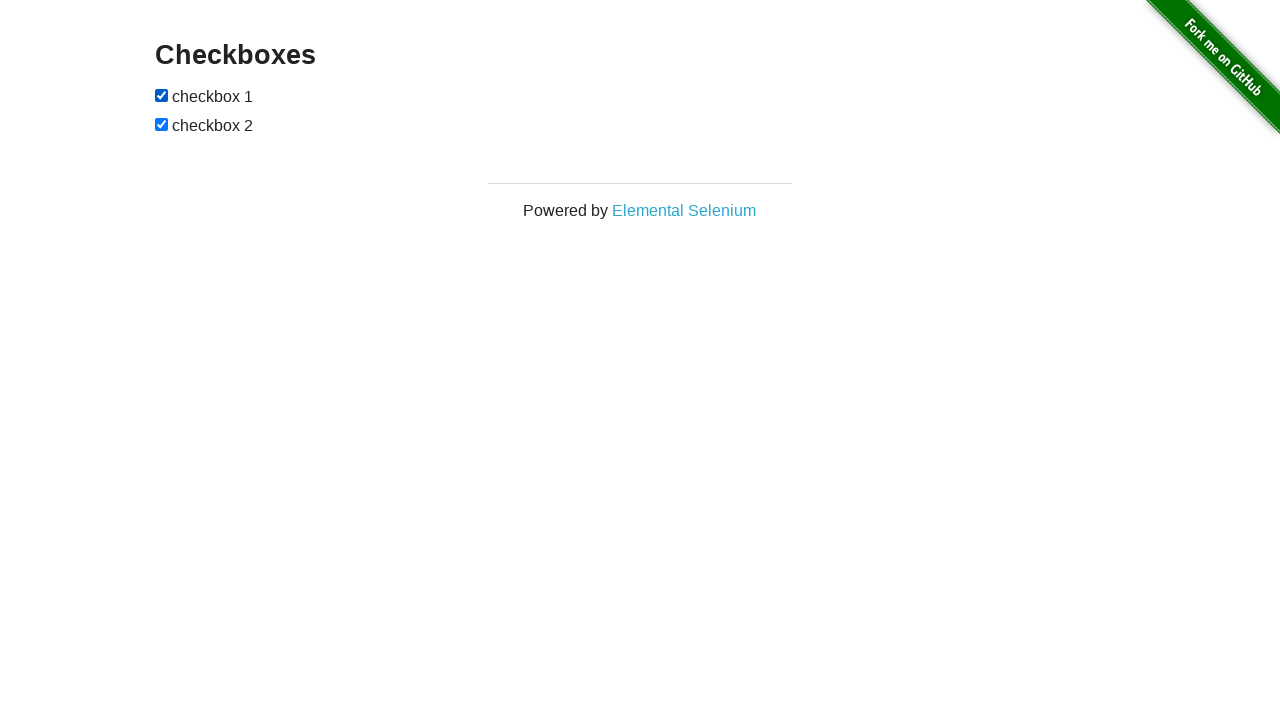

Navigated to formy-project checkbox page
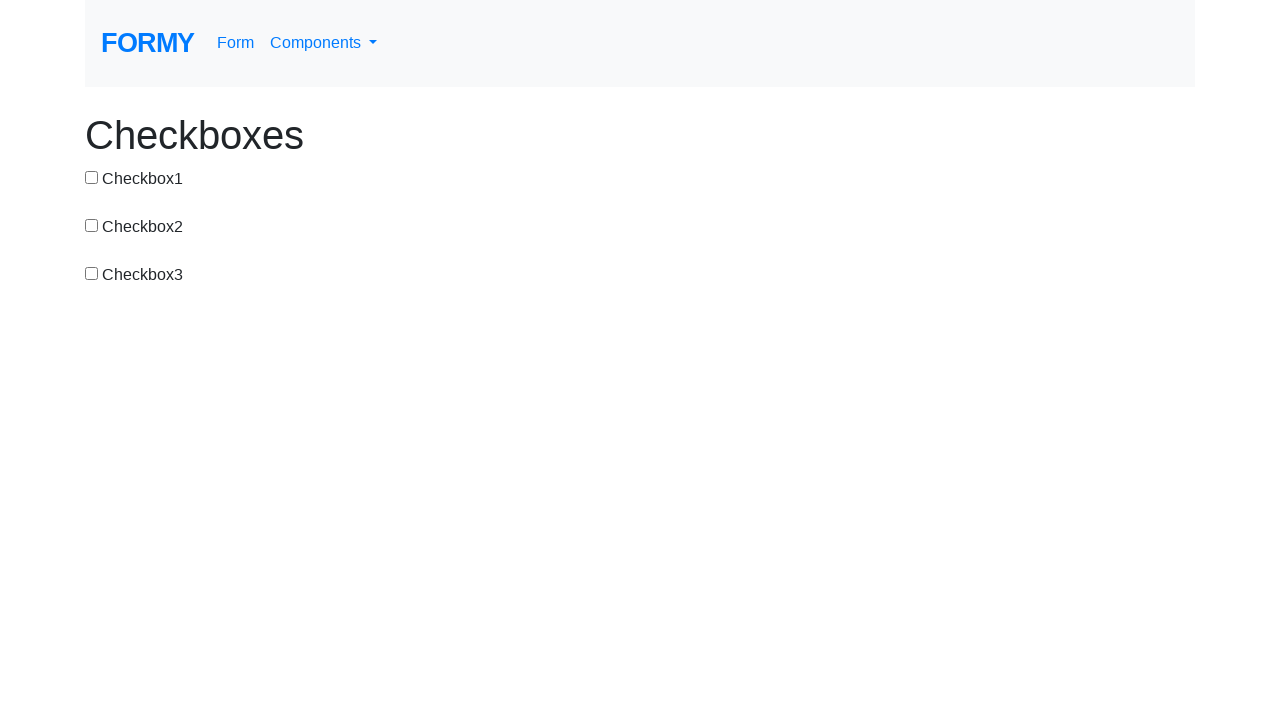

Checkboxes loaded on formy-project page
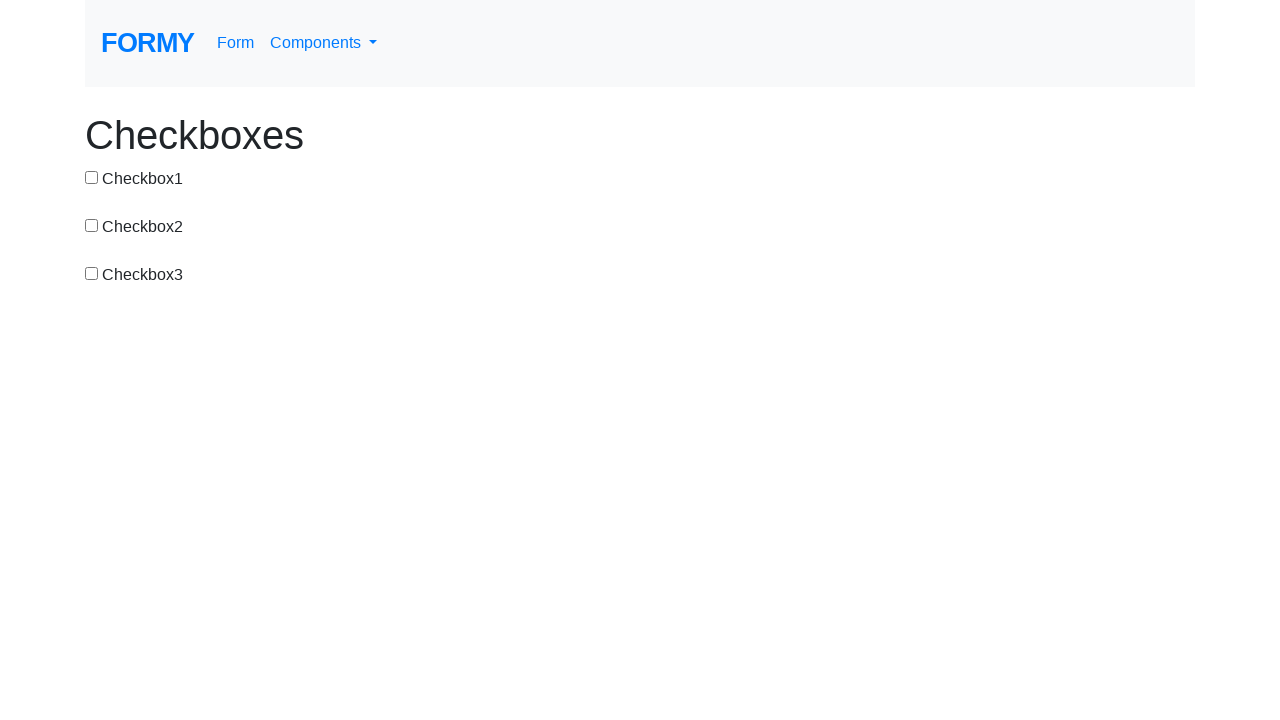

Found 3 checkboxes on page
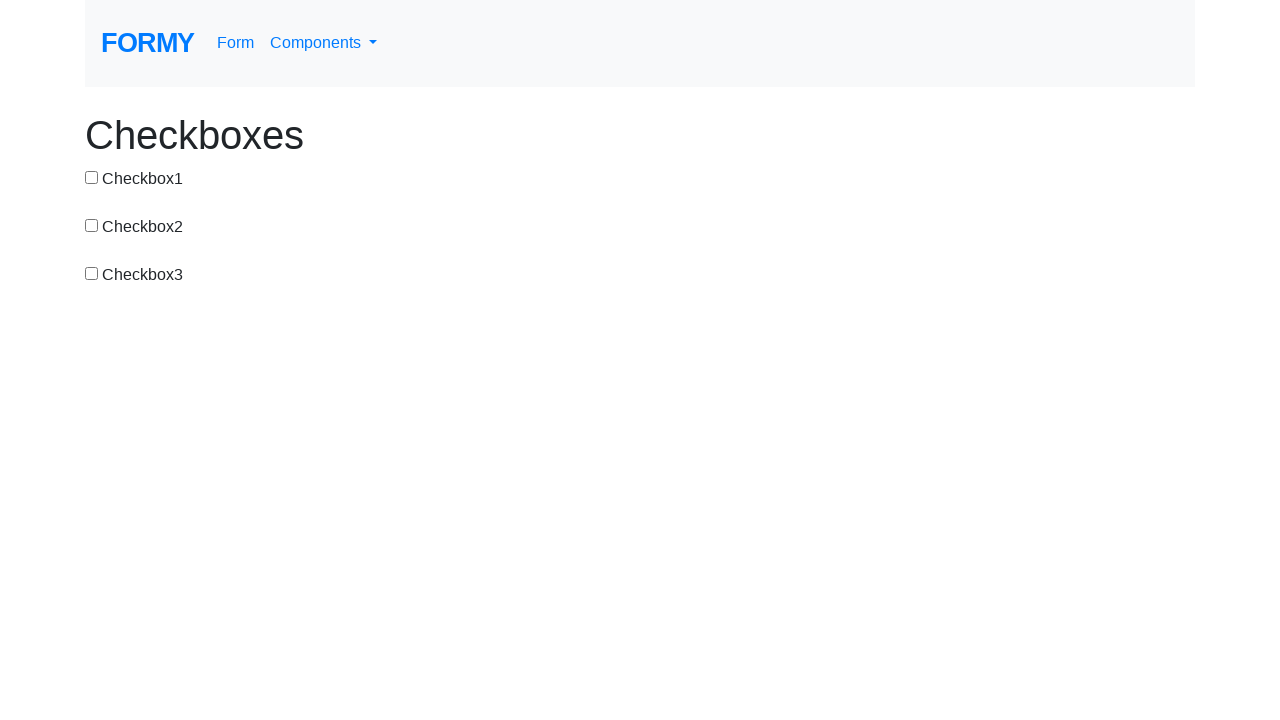

Clicked checkbox 1 to check it at (92, 177) on input[type='checkbox'] >> nth=0
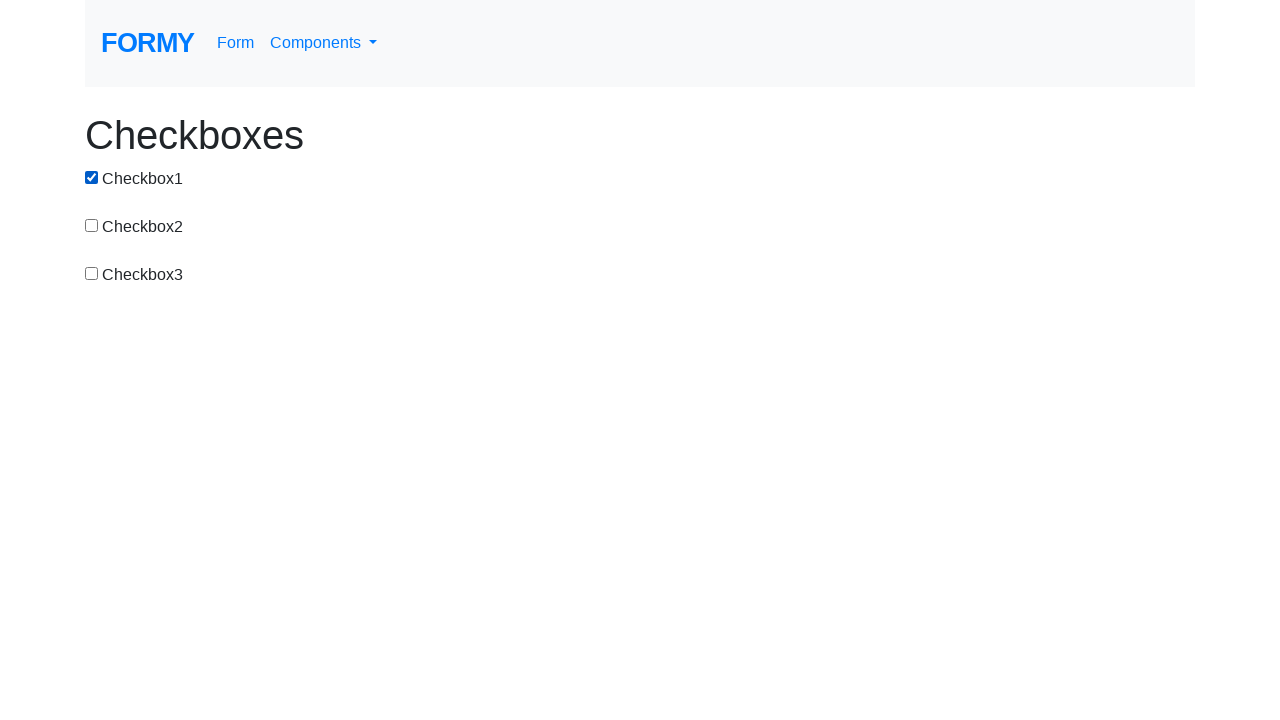

Waited 500ms after clicking checkbox 1
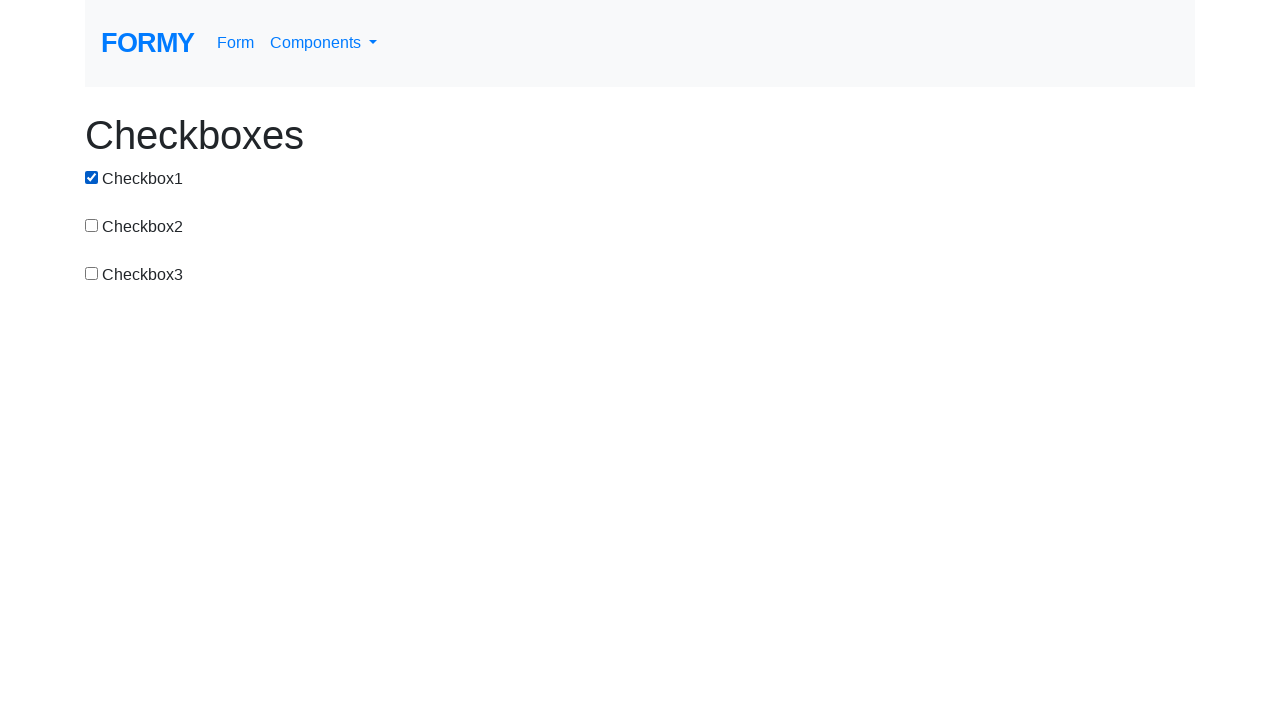

Clicked checkbox 2 to check it at (92, 225) on input[type='checkbox'] >> nth=1
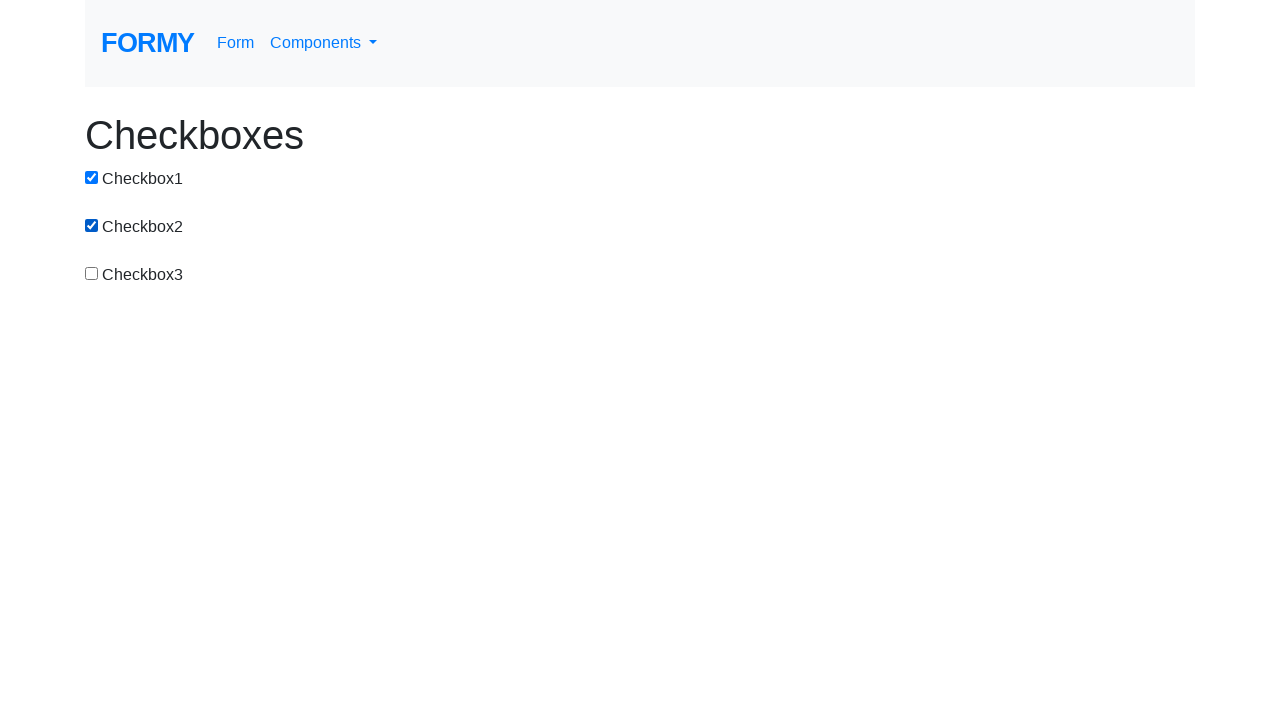

Waited 500ms after clicking checkbox 2
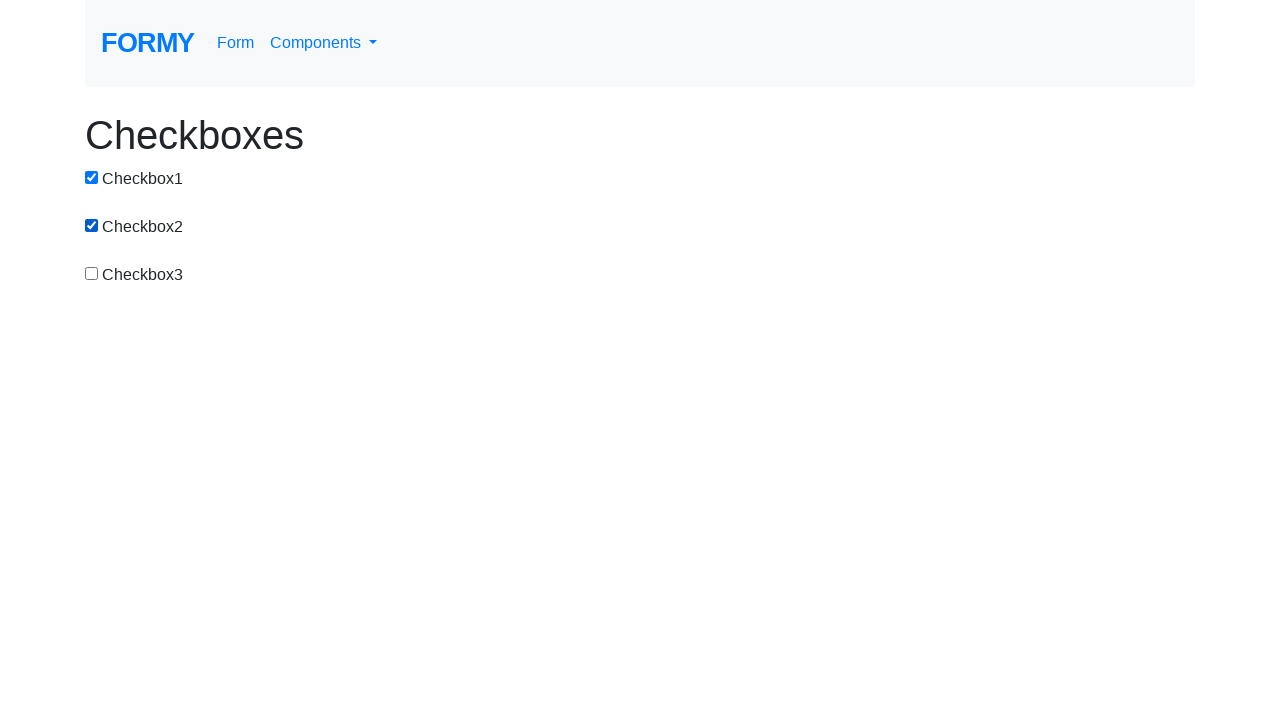

Clicked checkbox 3 to check it at (92, 273) on input[type='checkbox'] >> nth=2
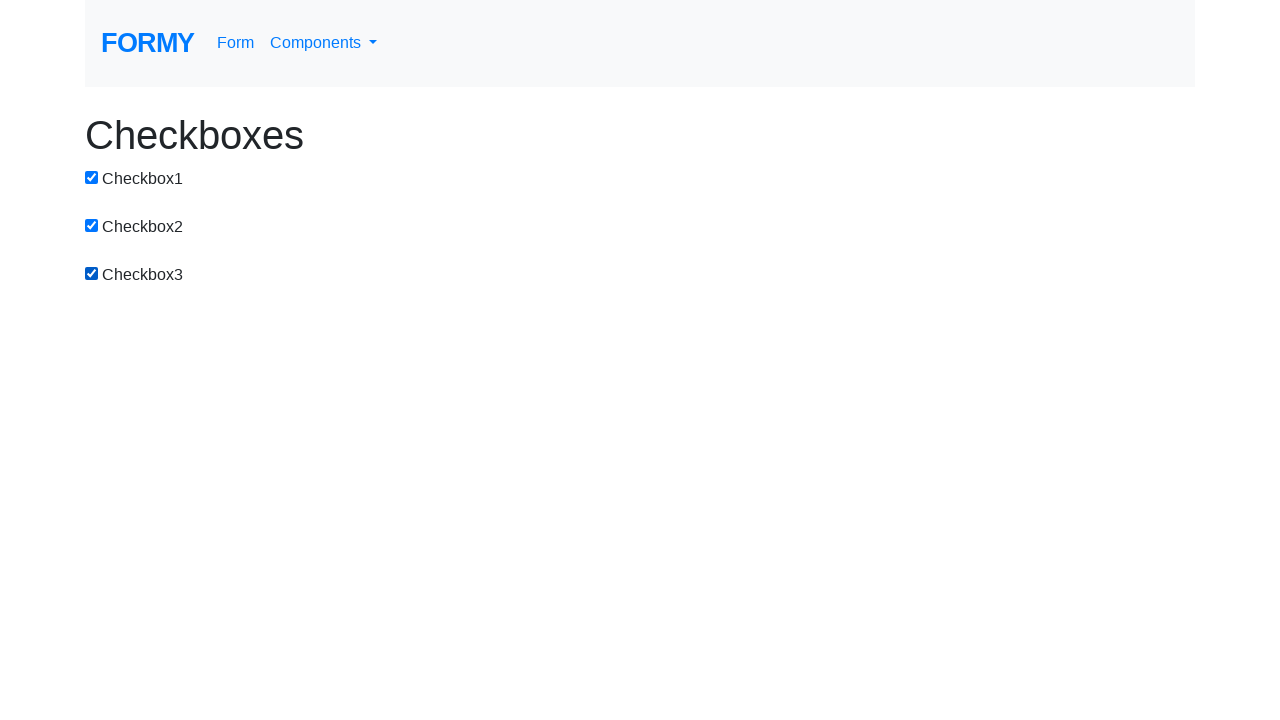

Waited 500ms after clicking checkbox 3
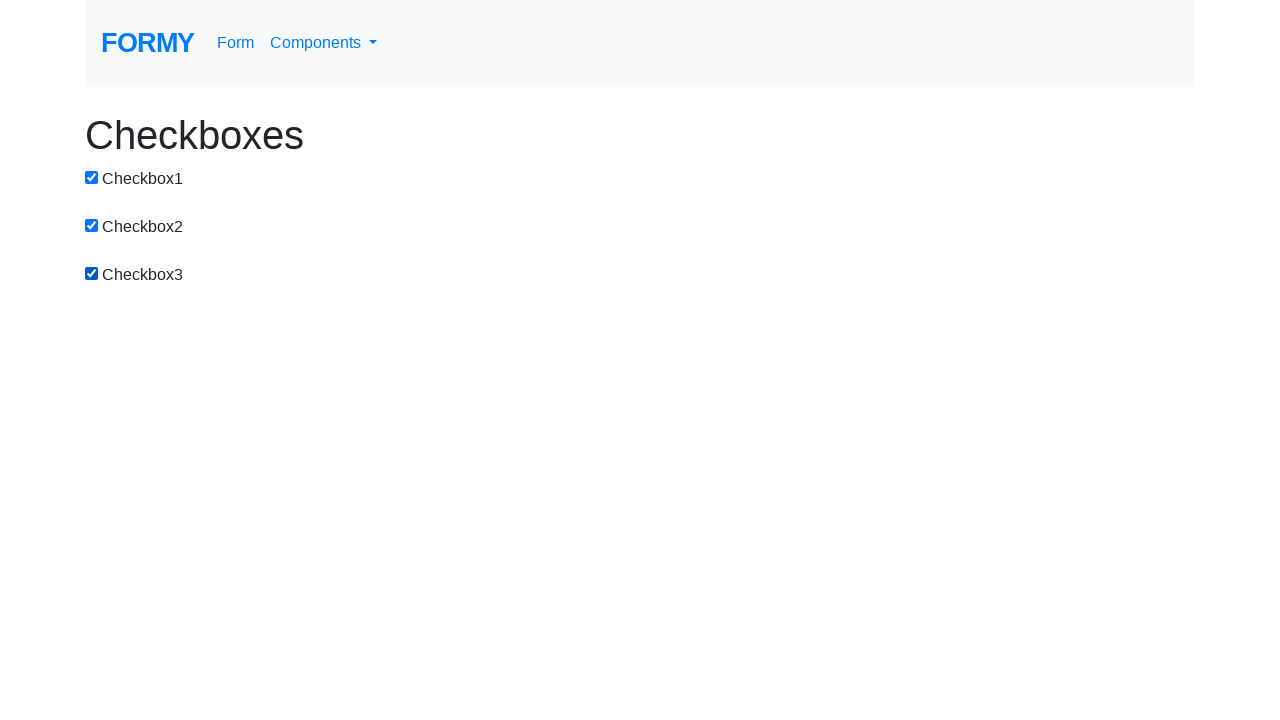

Clicked checkbox 1 to uncheck it at (92, 177) on input[type='checkbox'] >> nth=0
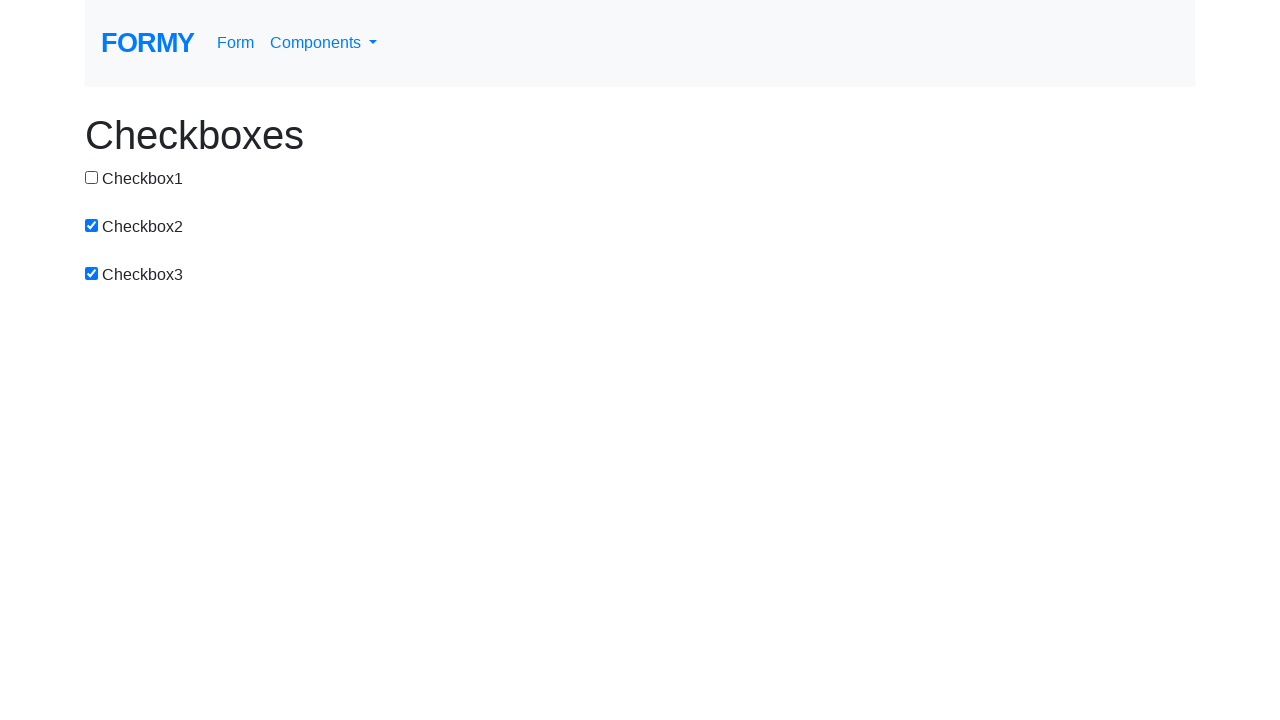

Waited 500ms after unchecking checkbox 1
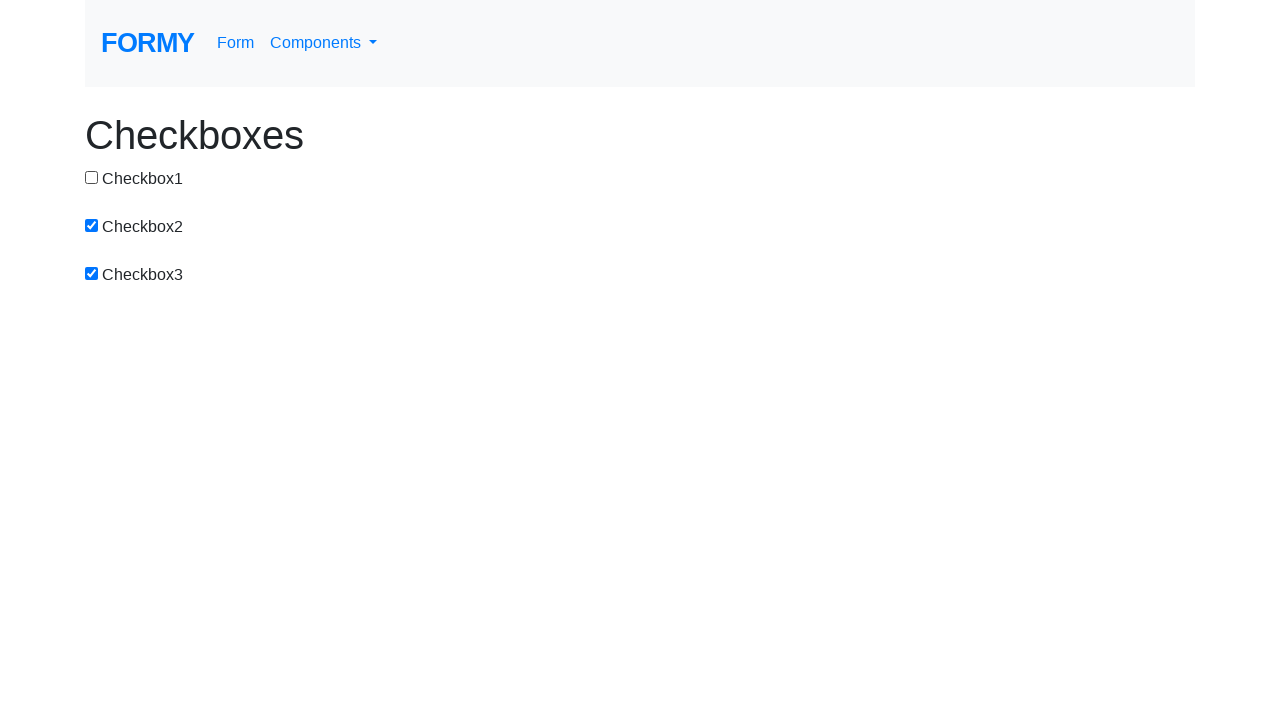

Clicked checkbox 2 to uncheck it at (92, 225) on input[type='checkbox'] >> nth=1
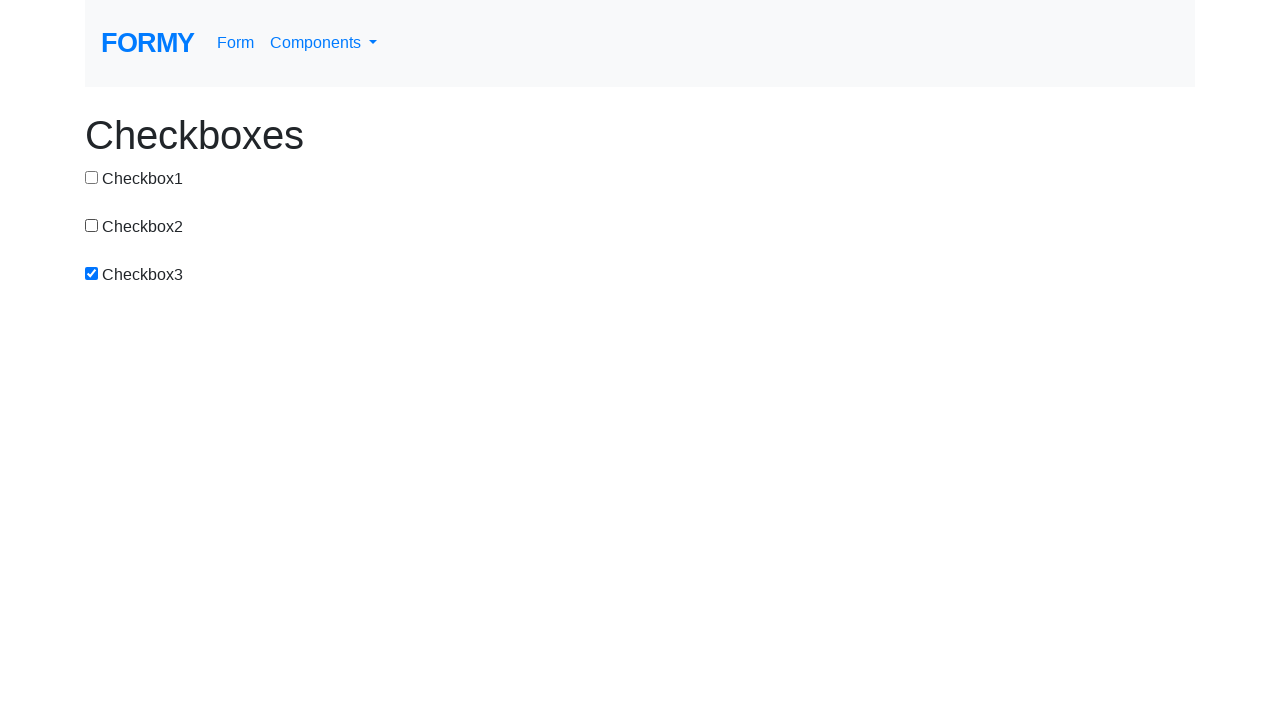

Waited 500ms after unchecking checkbox 2
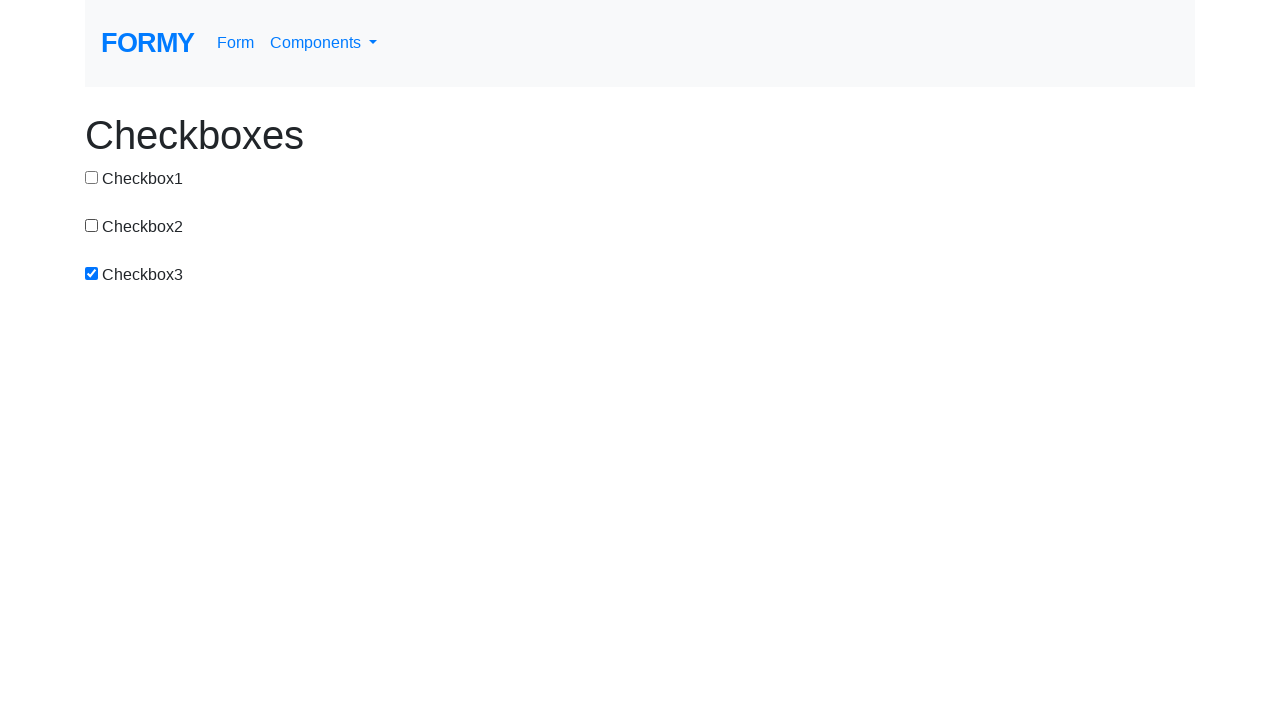

Clicked checkbox 3 to uncheck it at (92, 273) on input[type='checkbox'] >> nth=2
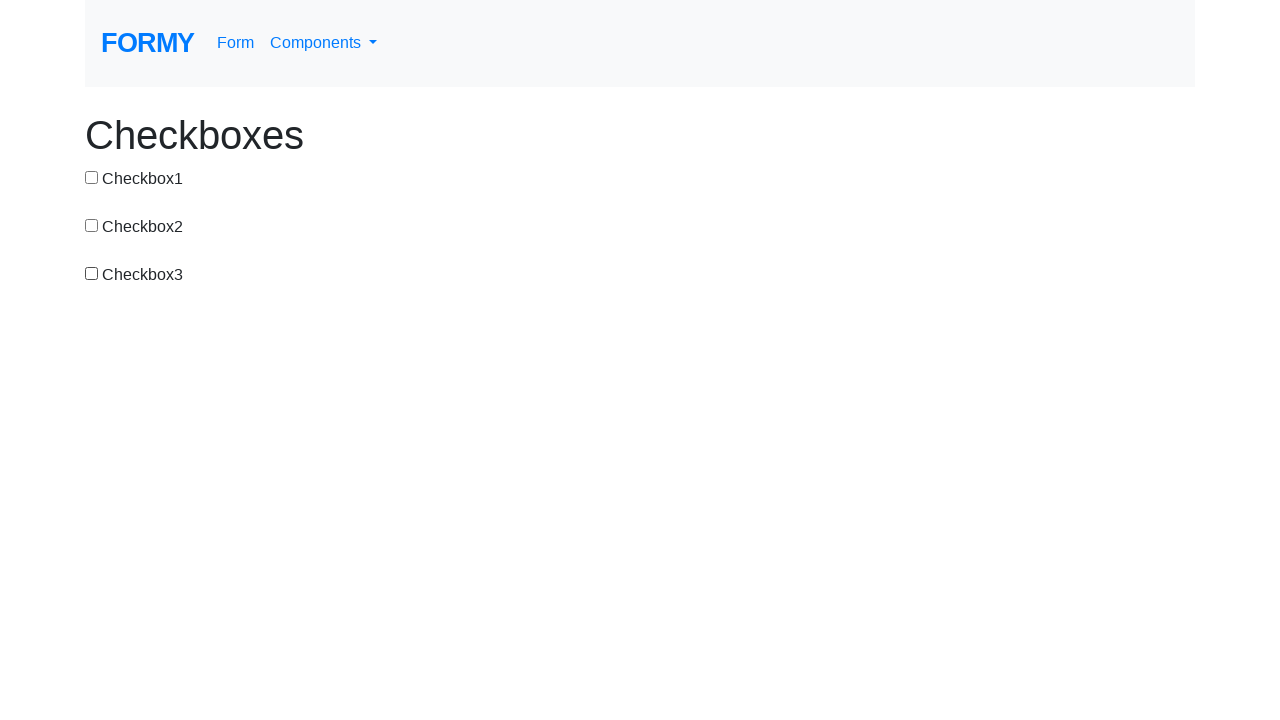

Waited 500ms after unchecking checkbox 3
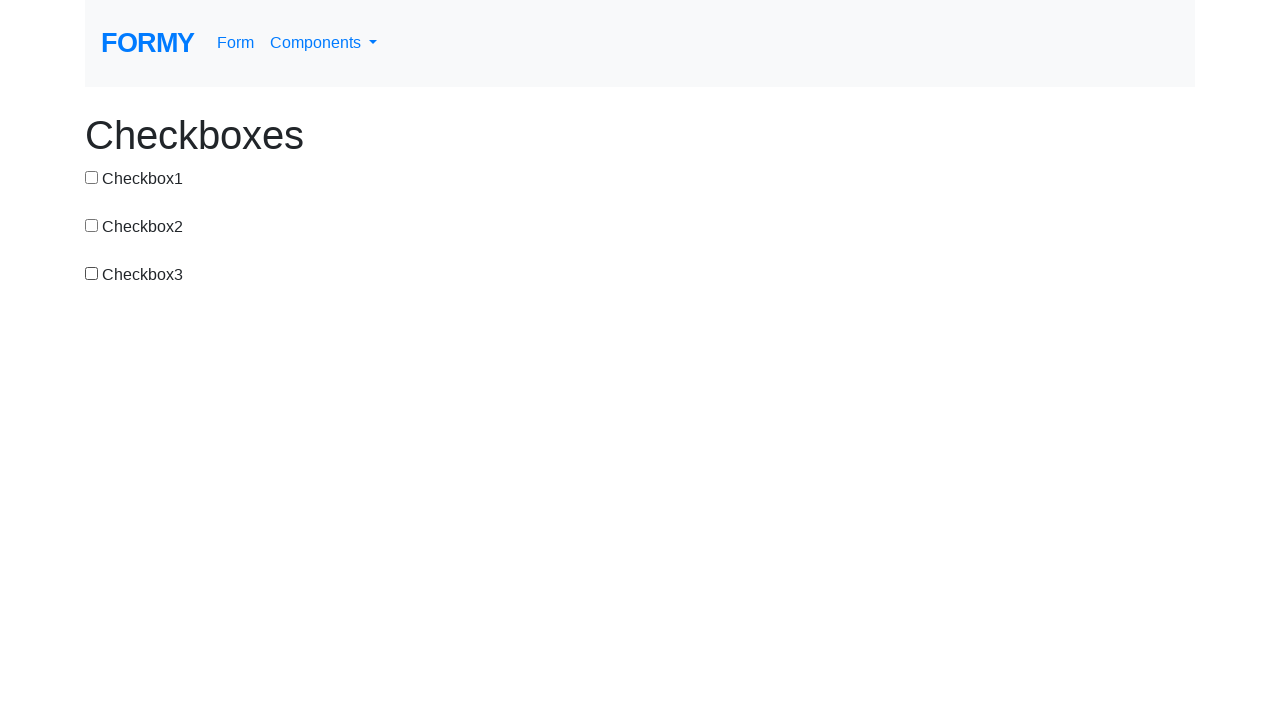

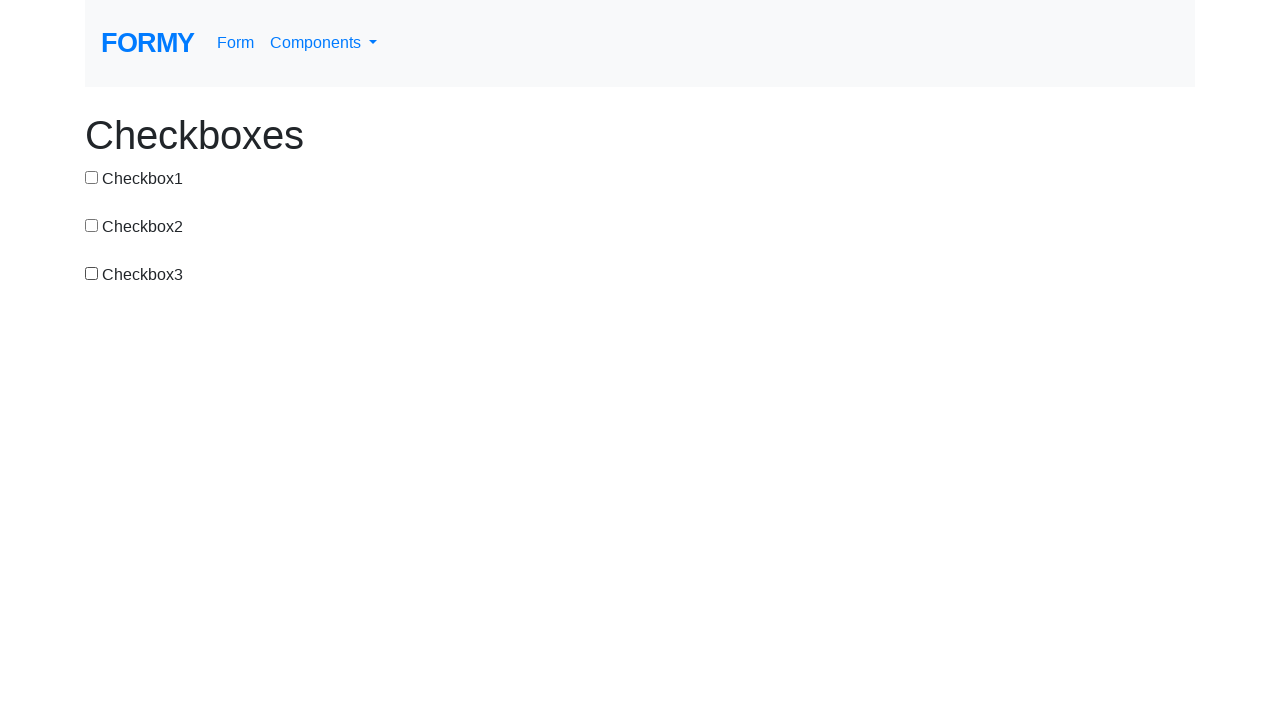